Tests the search functionality on Python.org by entering "pycon" in the search box and submitting the search form to verify results are returned.

Starting URL: http://www.python.org

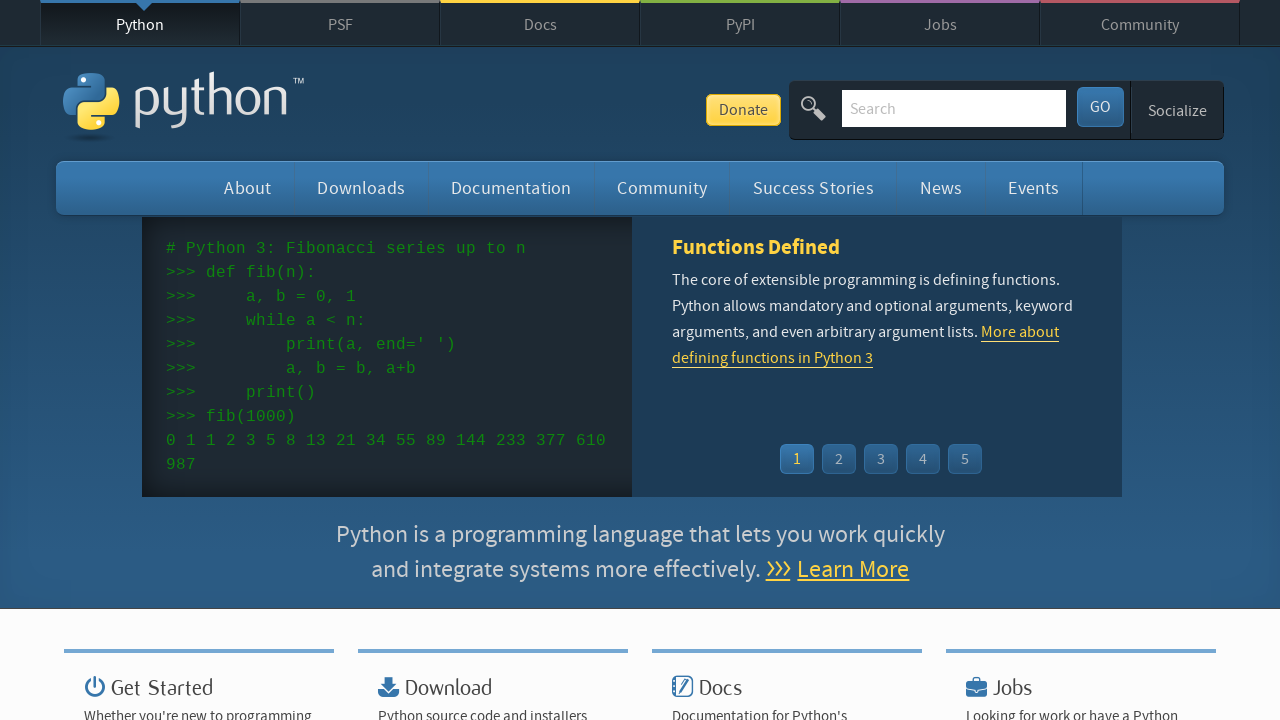

Verified page title contains 'Python'
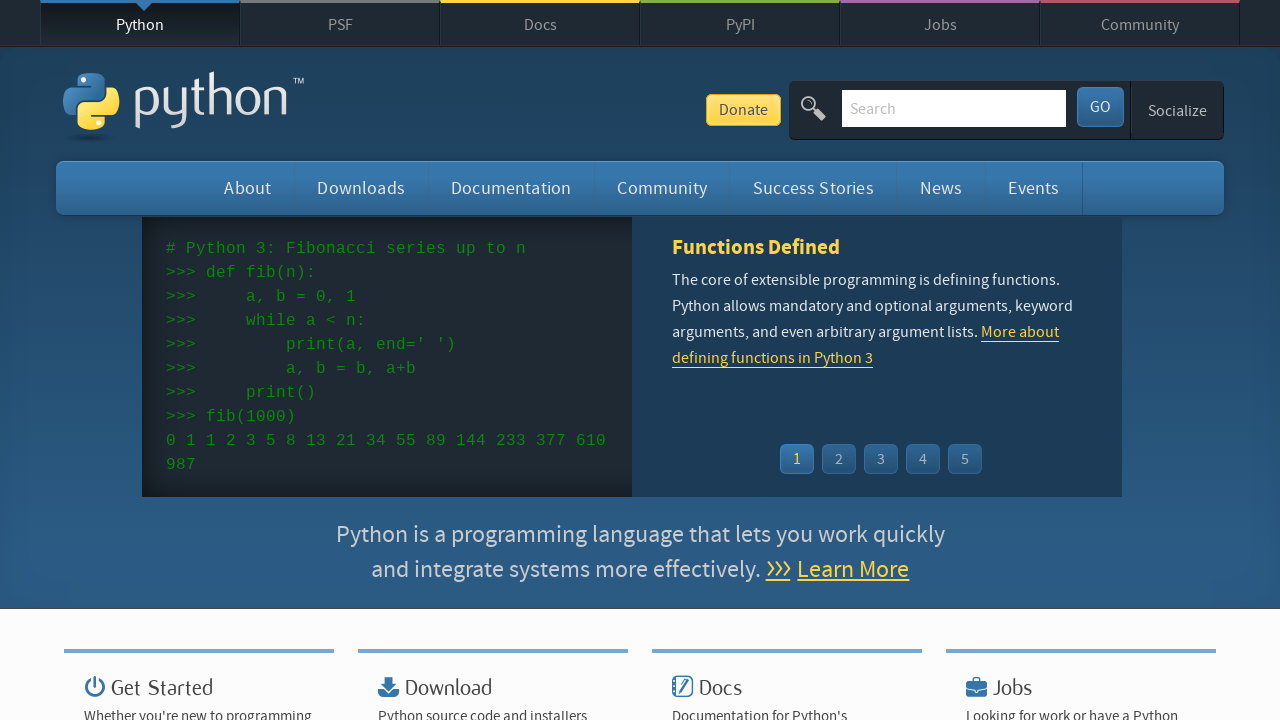

Entered 'pycon' in search box on input[name='q']
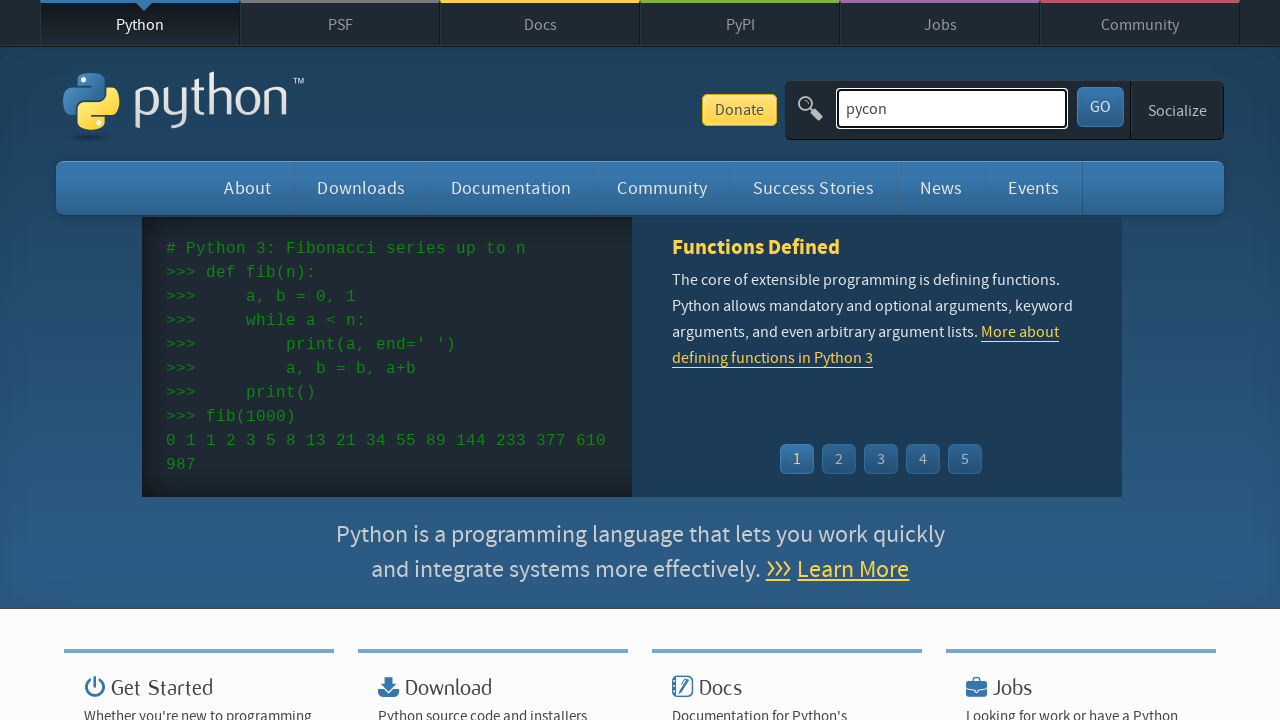

Verified 'No results found' message is not present
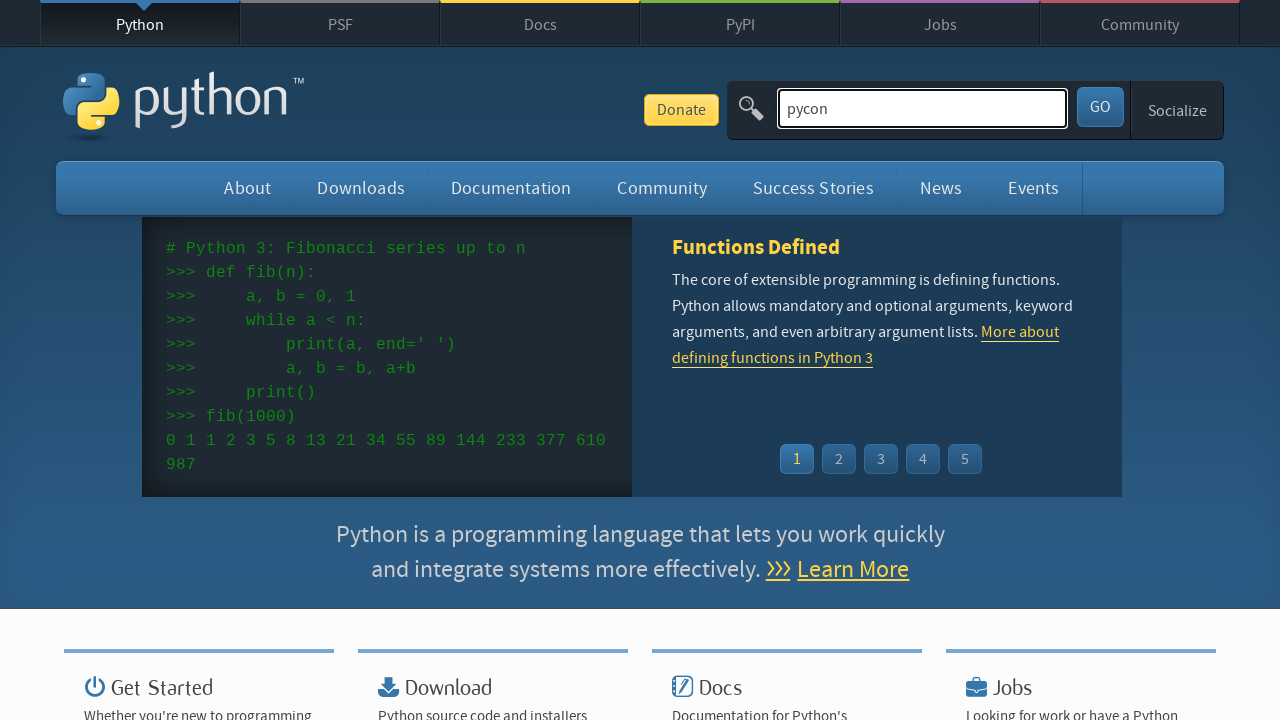

Pressed Enter to submit search form on input[name='q']
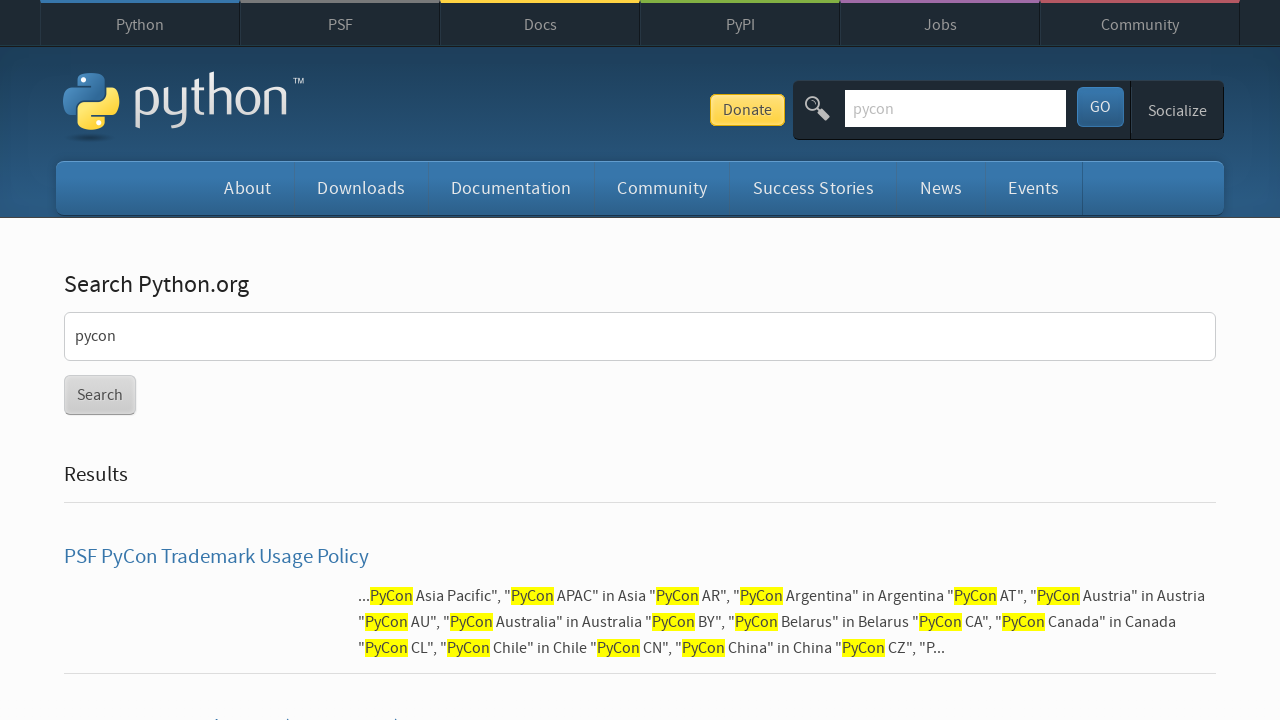

Waited for search results page to load completely
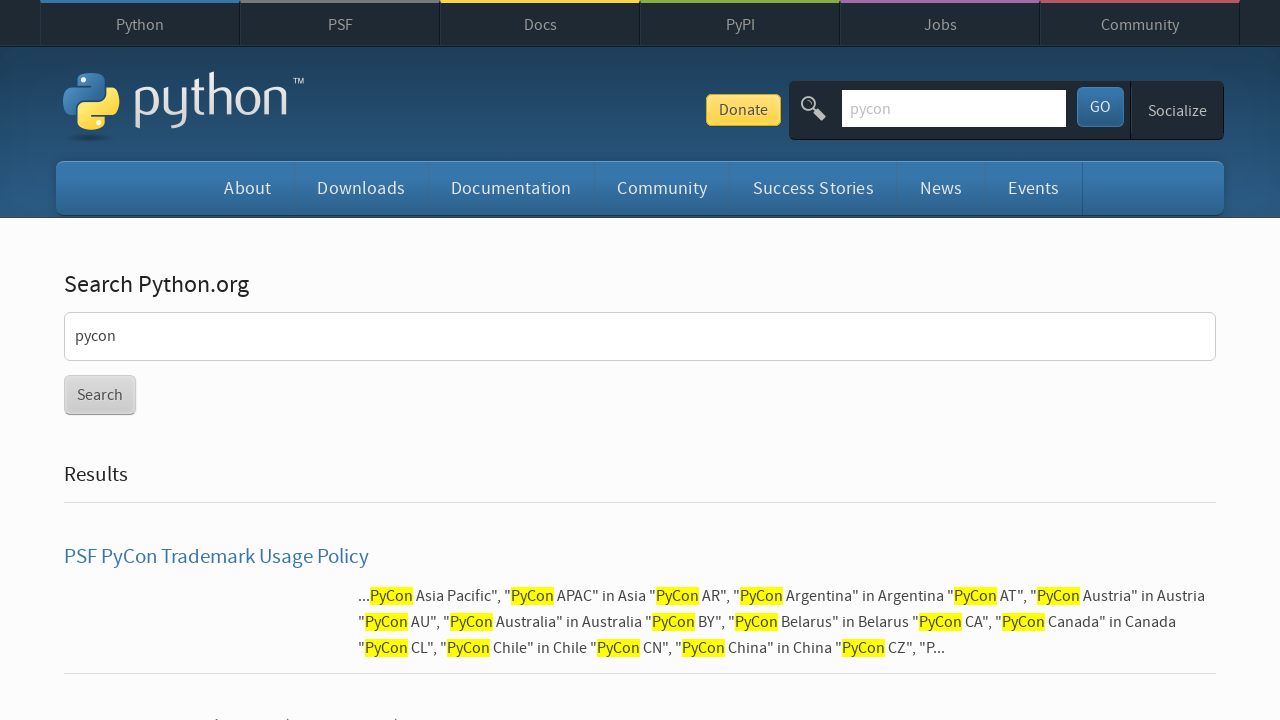

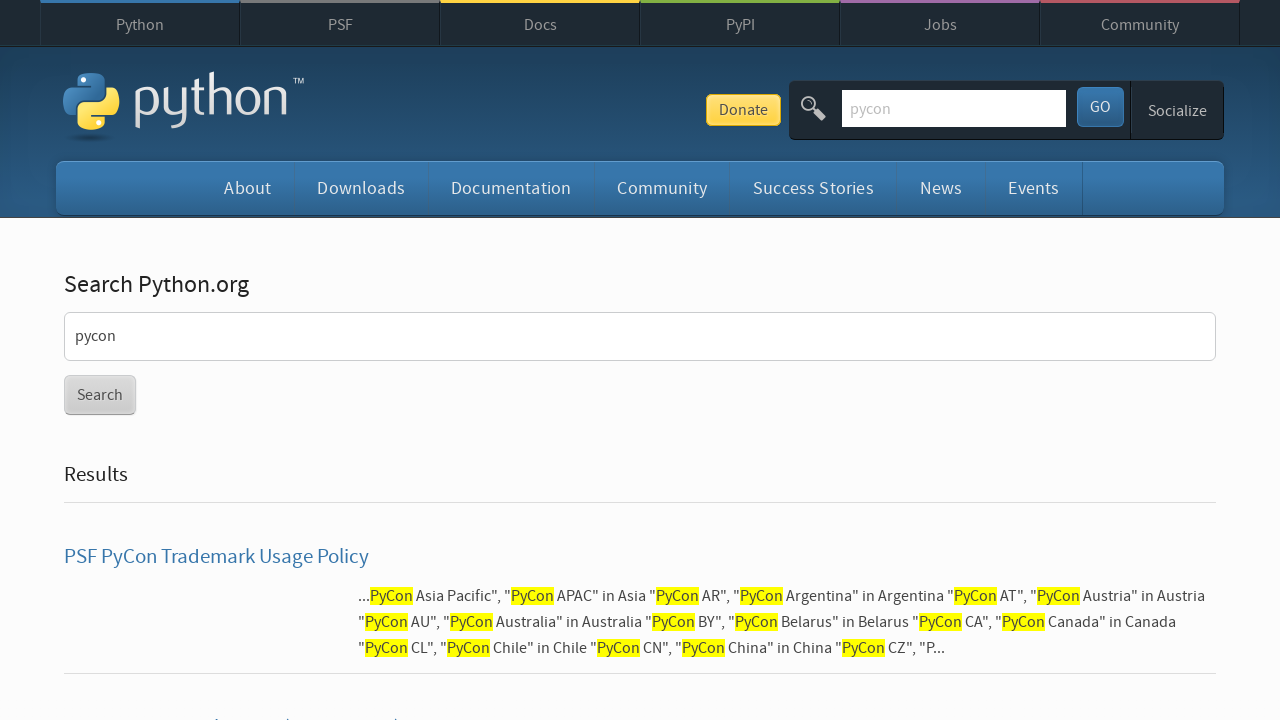